Tests calendar date picker functionality by navigating to Top Deals page in a new tab, opening a calendar widget, and selecting a specific date (January 10, 2027)

Starting URL: https://rahulshettyacademy.com/seleniumPractise

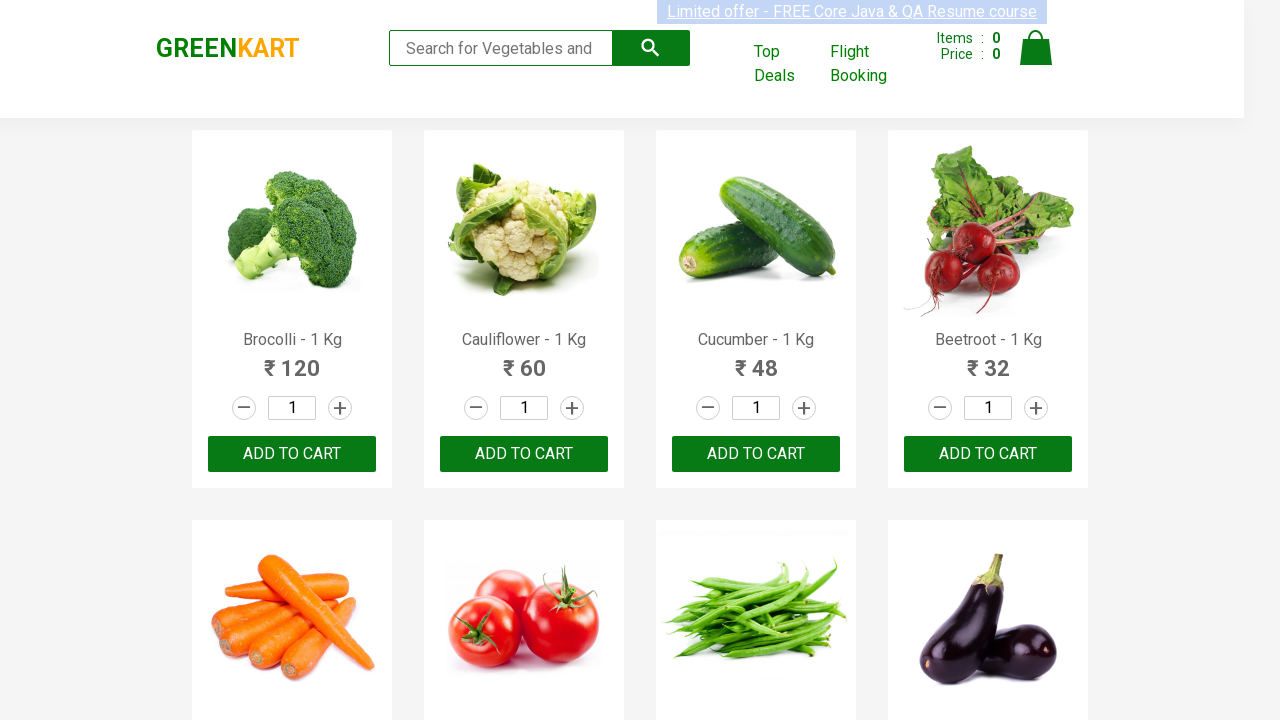

Clicked 'Top Deals' link to open in new tab at (787, 64) on xpath=//a[contains(text(), 'Top Deals')]
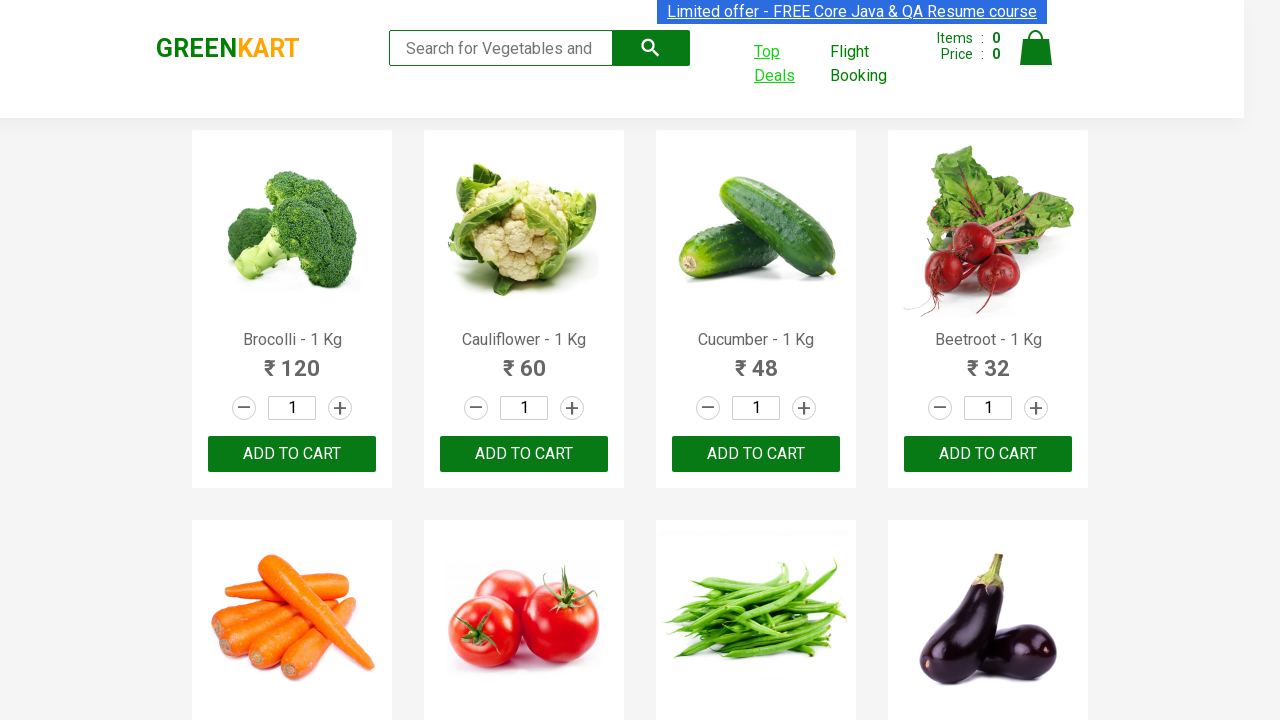

New tab loaded and ready
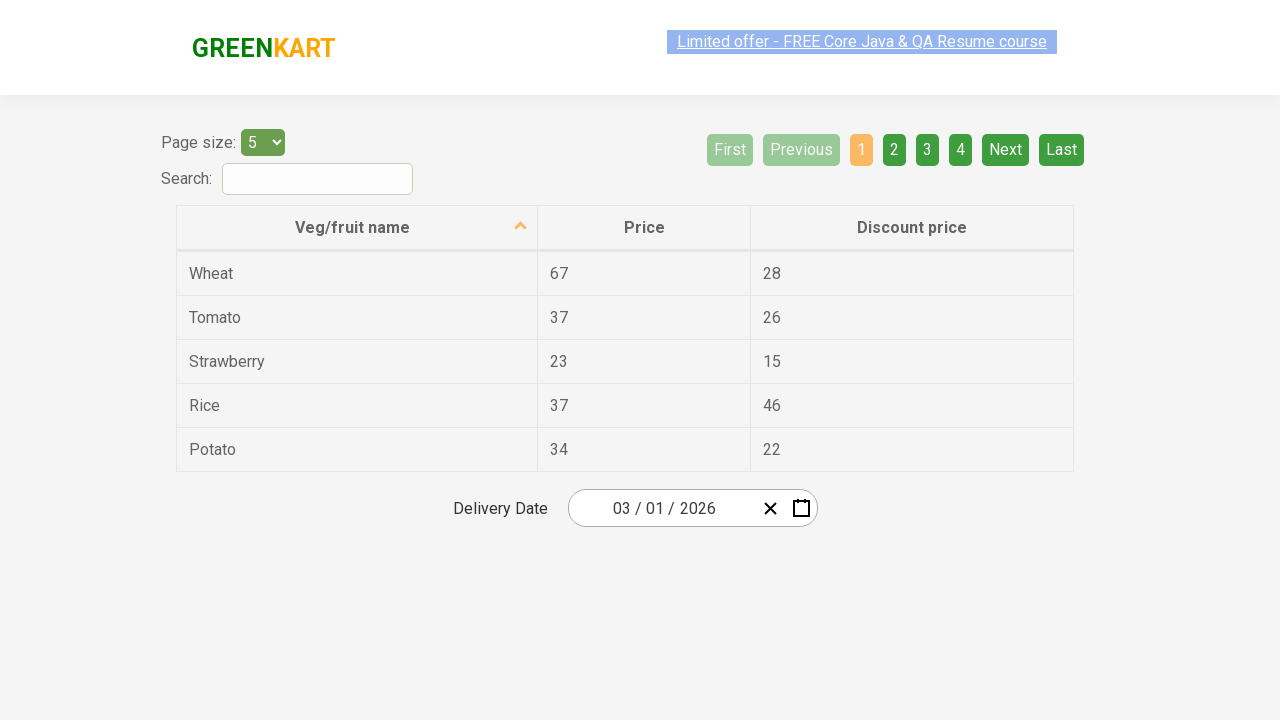

Date field container became visible
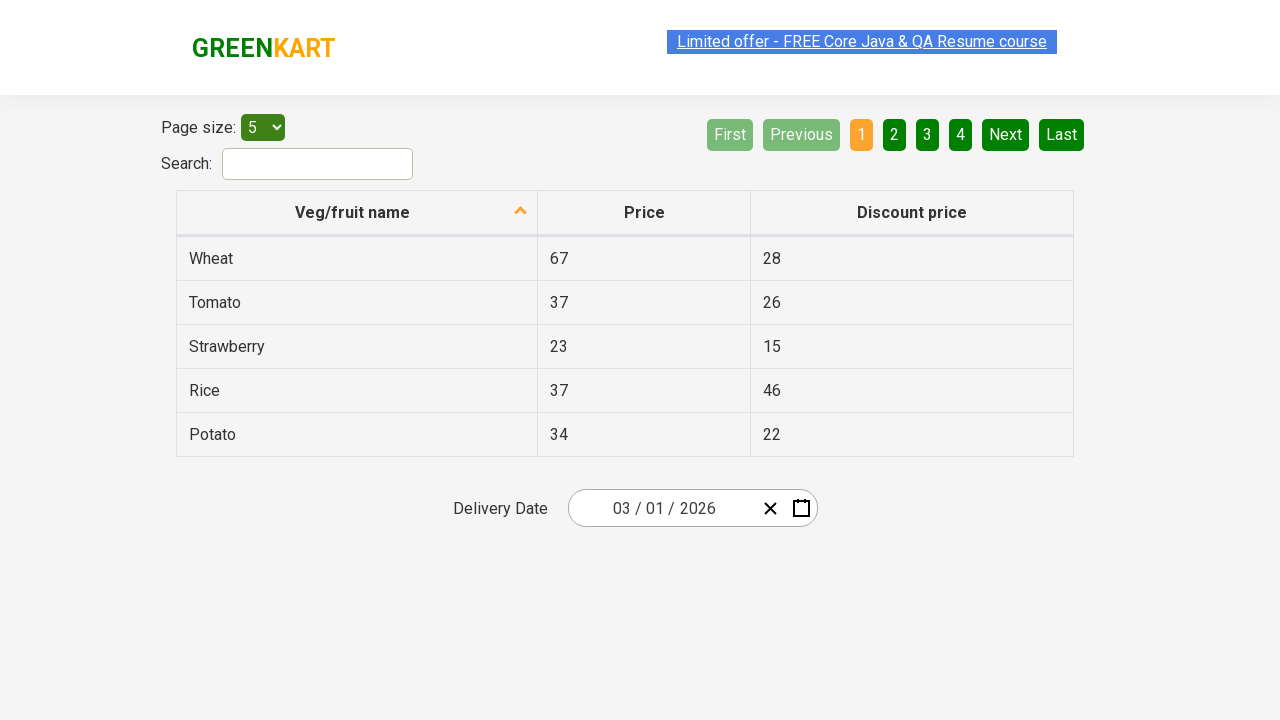

Opened calendar widget by clicking calendar button at (801, 508) on xpath=//button[@class='react-date-picker__calendar-button react-date-picker__but
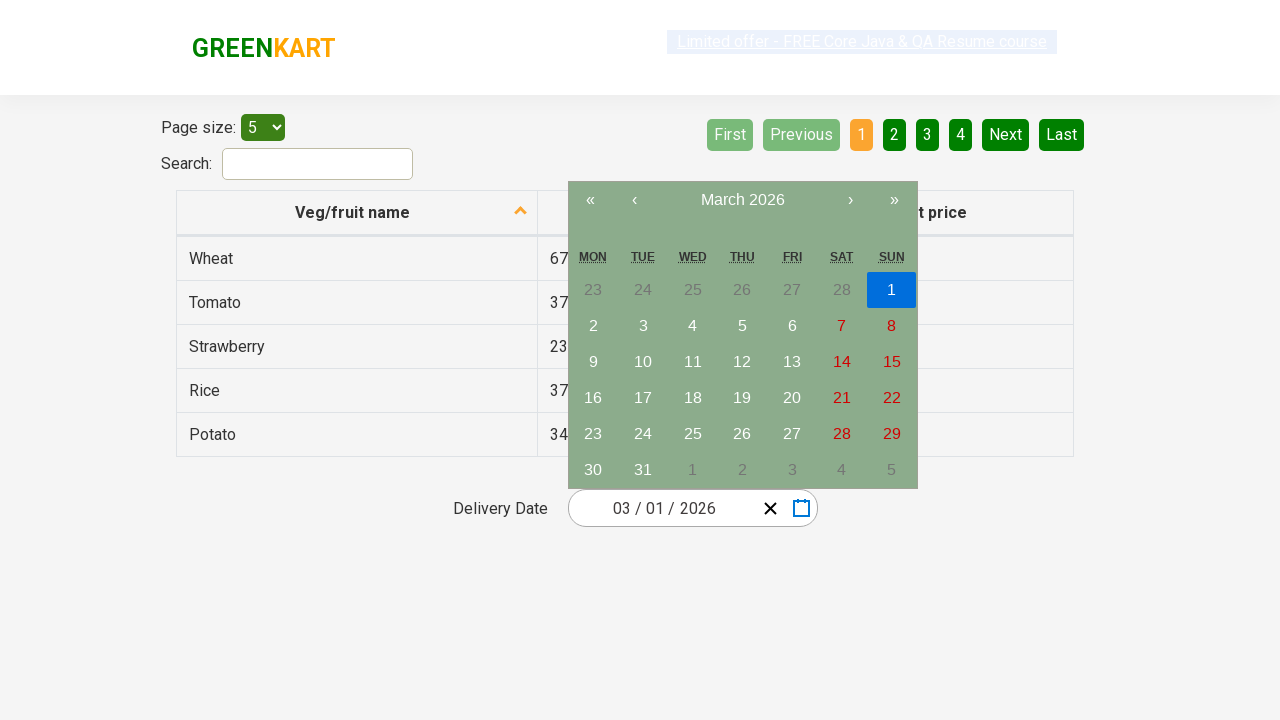

Clicked navigation label first time to navigate up at (742, 200) on xpath=//button[@class='react-calendar__navigation__label']
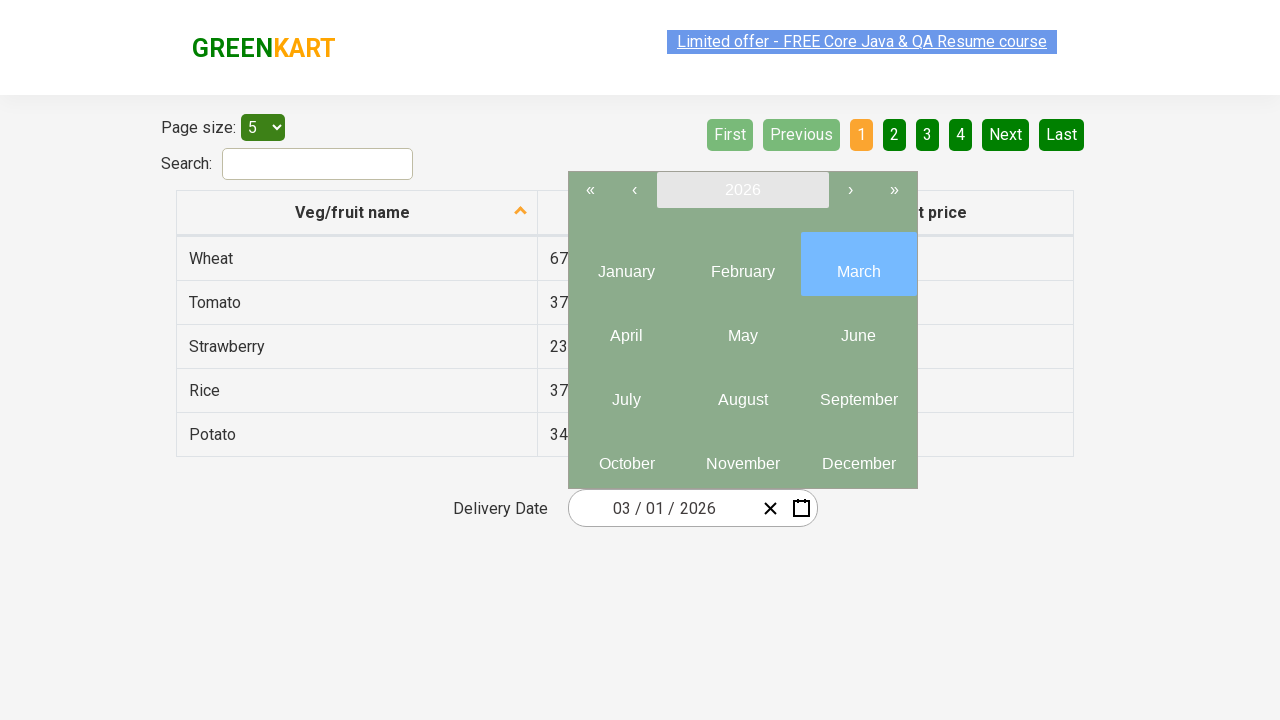

Clicked navigation label second time to reach year view at (742, 190) on xpath=//button[@class='react-calendar__navigation__label']
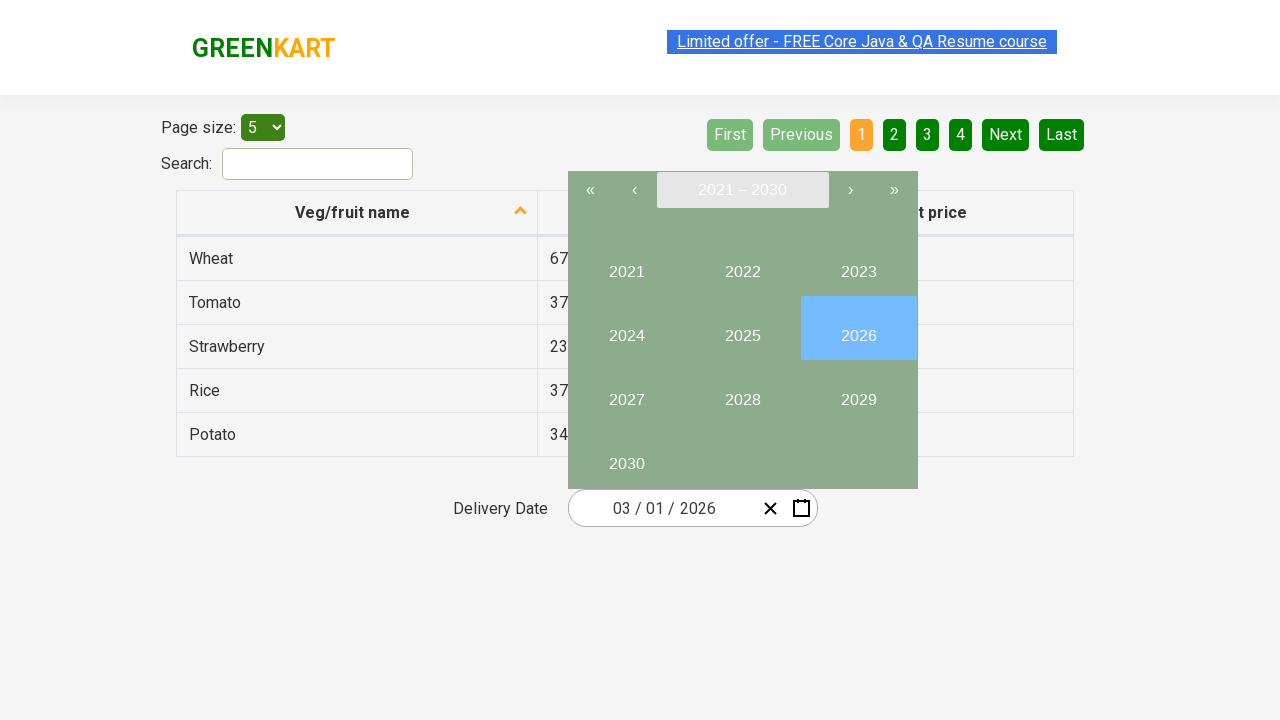

Selected year 2027 at (626, 392) on internal:role=button[name="2027"i]
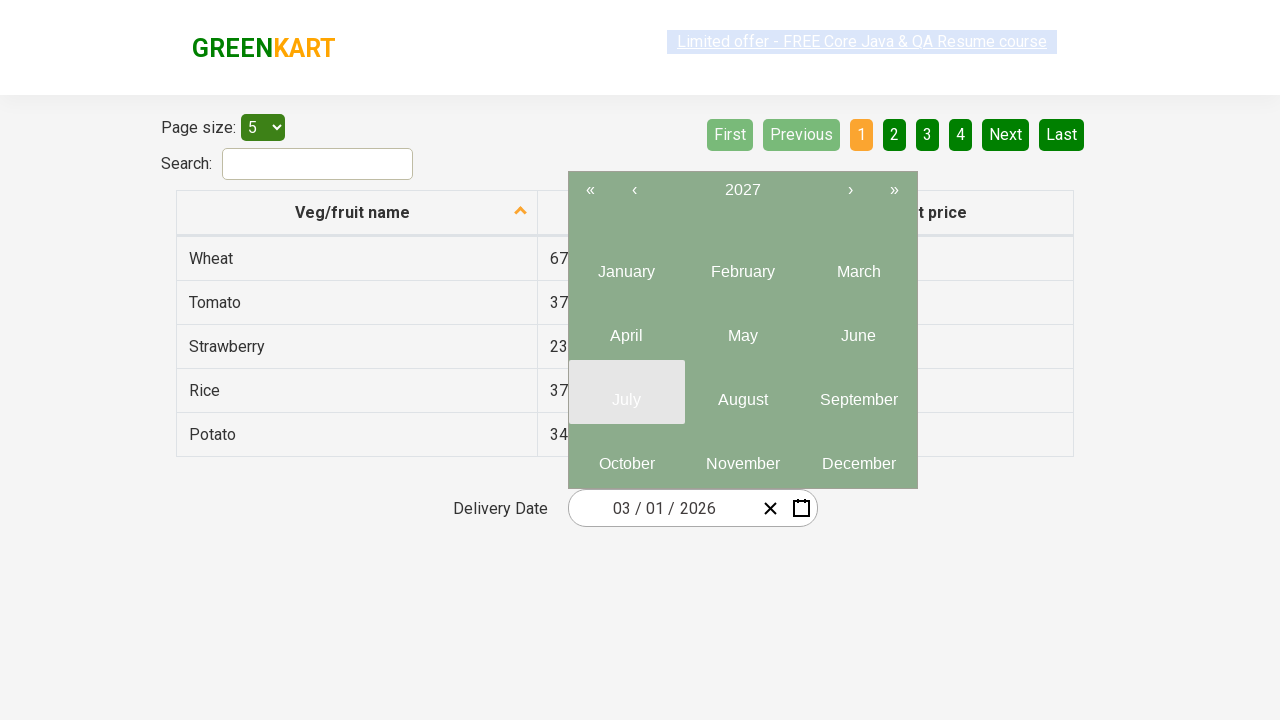

Selected January (month index 0) at (626, 264) on xpath=//button[contains(@class, 'react-calendar__year-view__months__month')] >> 
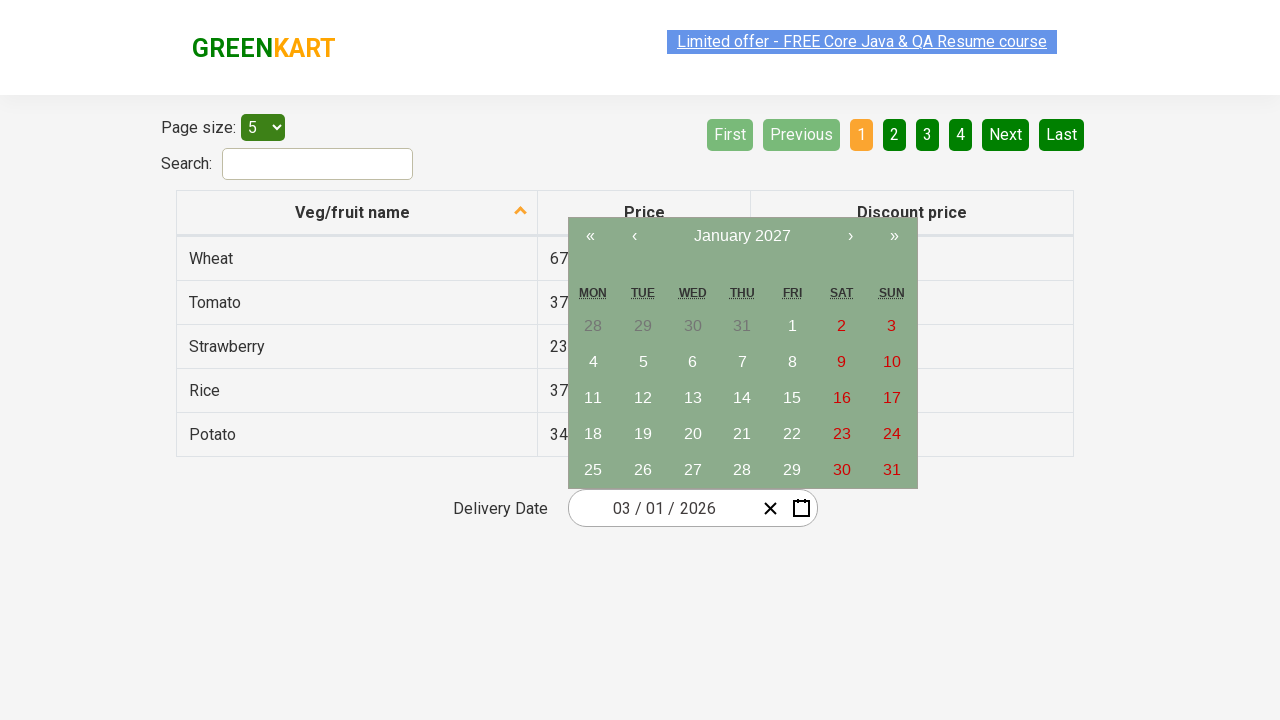

Selected date January 10, 2027 at (892, 362) on xpath=//abbr[text()='10']
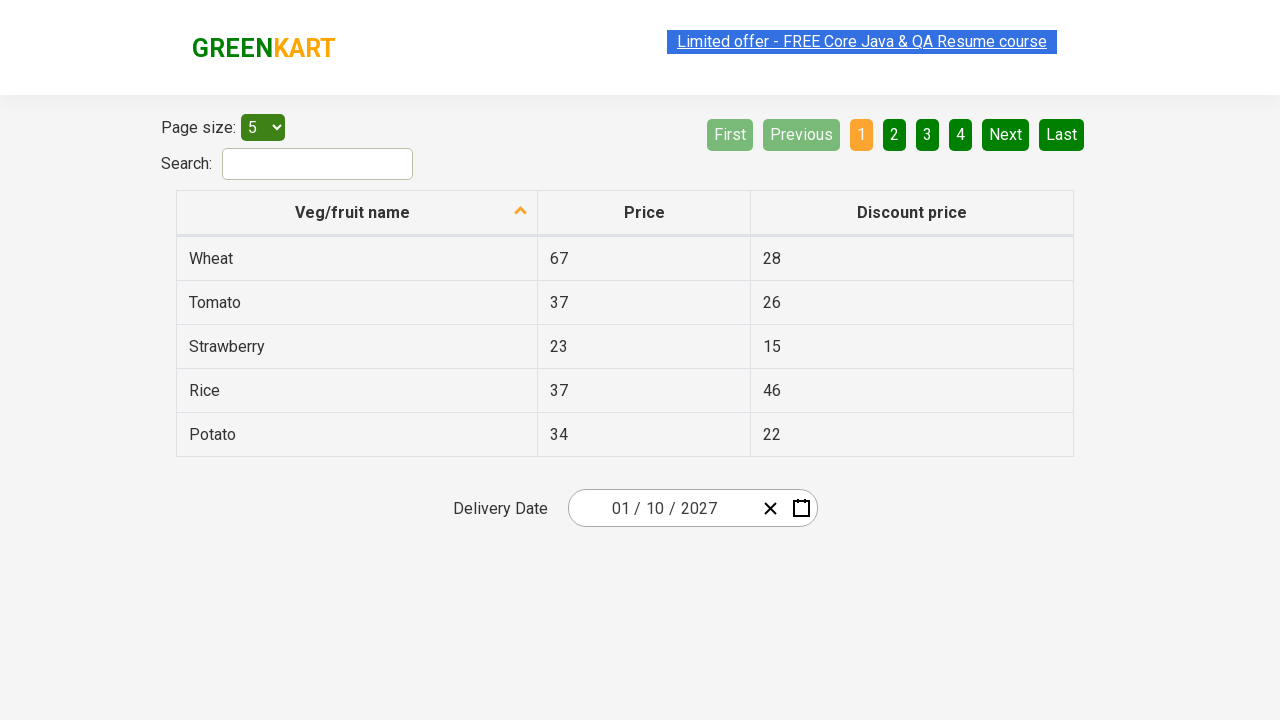

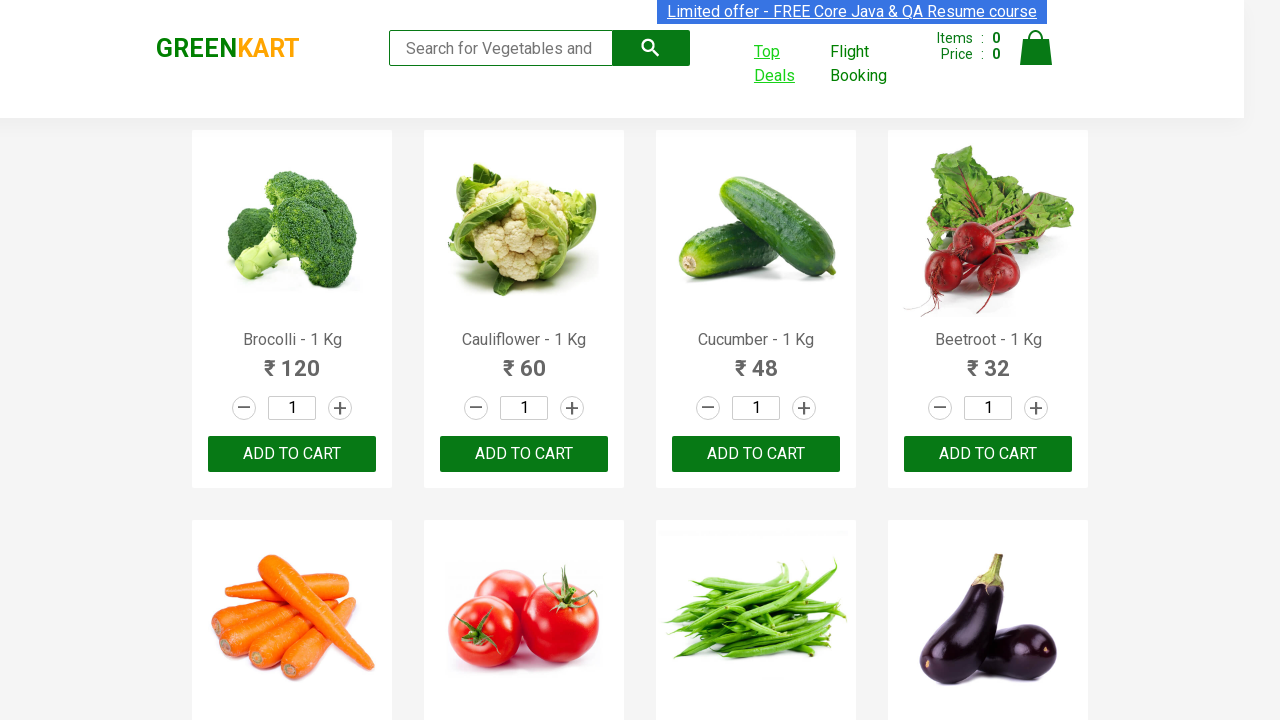